Tests adding todo items to the list by creating two items and verifying they appear in the list

Starting URL: https://demo.playwright.dev/todomvc

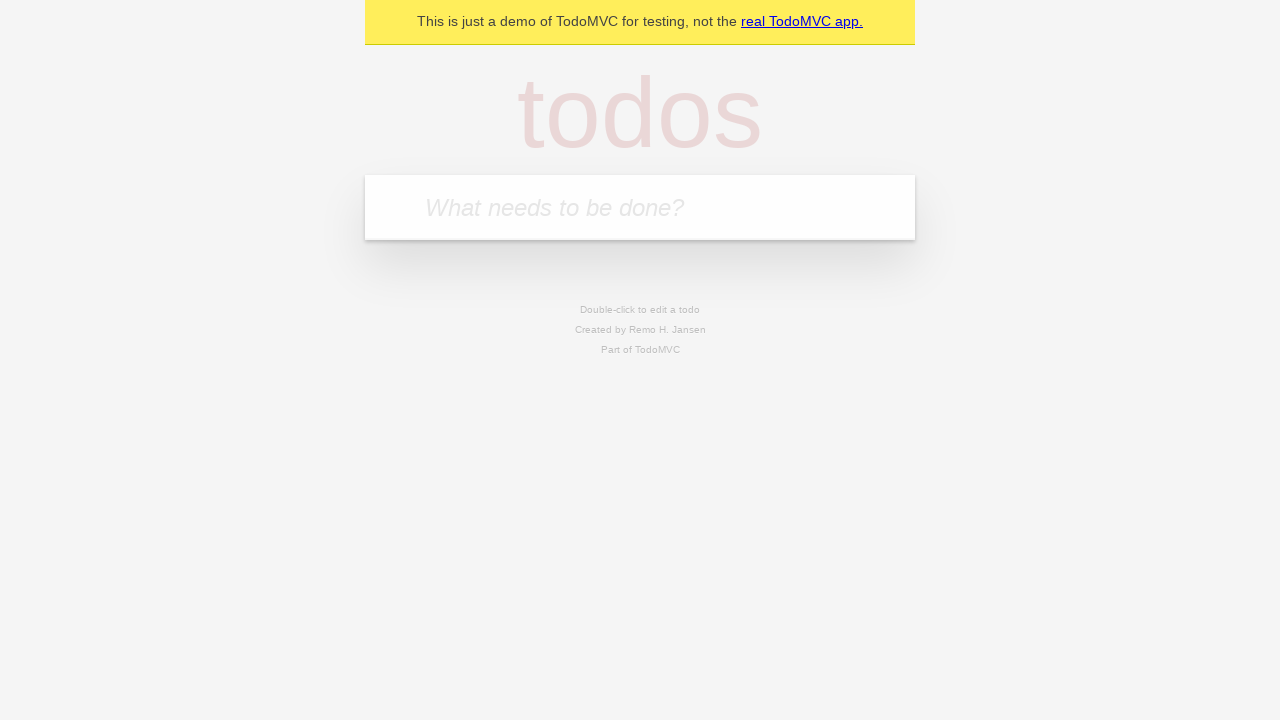

Filled new todo input with 'buy some cheese' on .new-todo
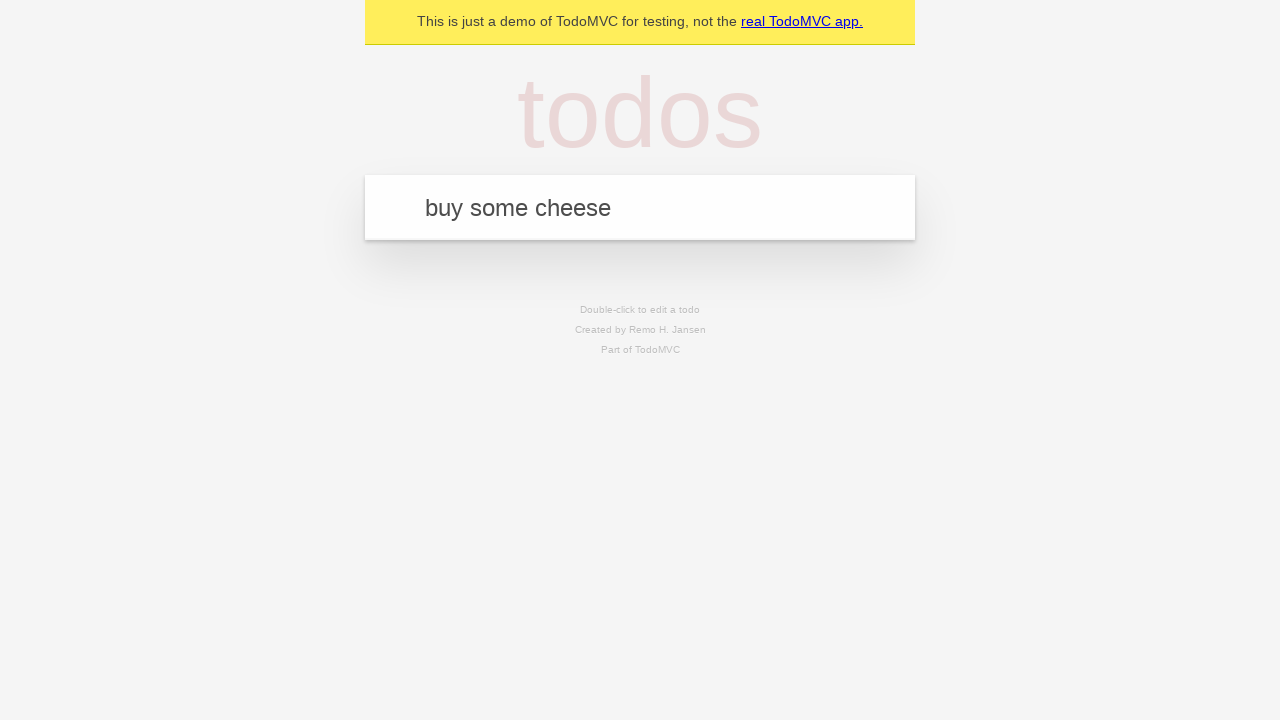

Pressed Enter to add first todo item on .new-todo
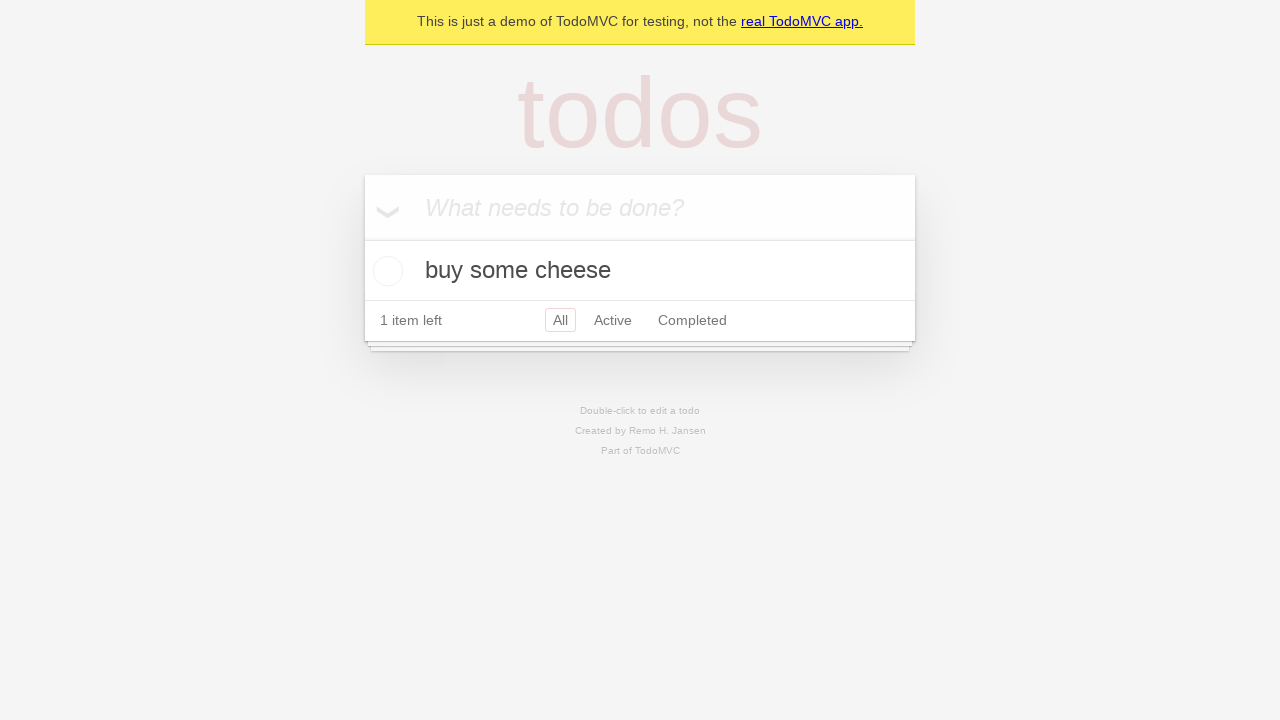

First todo item appeared in the list
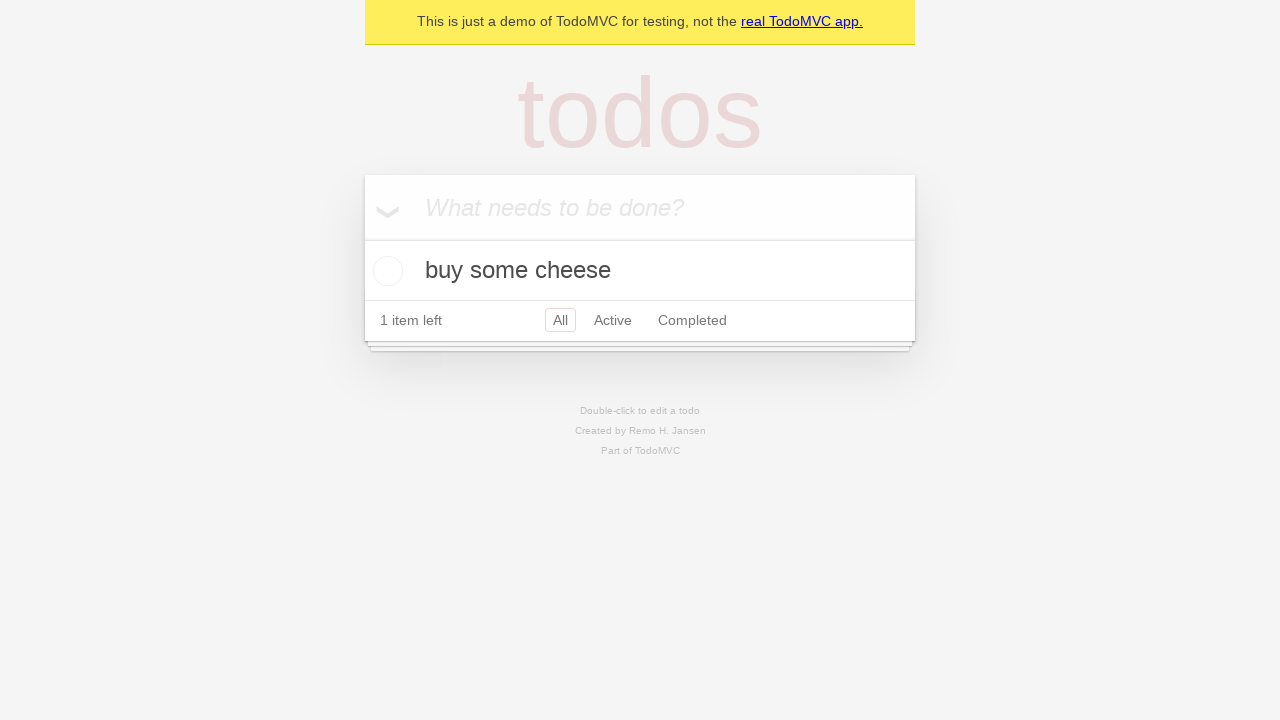

Filled new todo input with 'feed the cat' on .new-todo
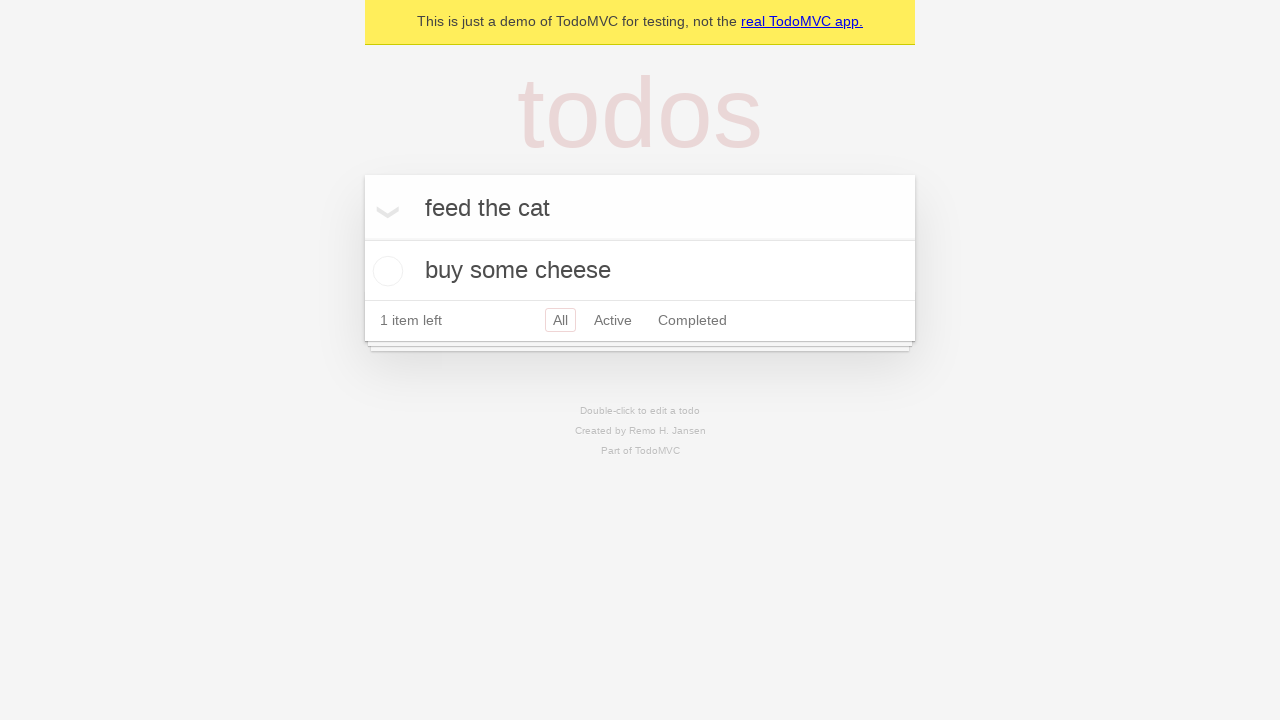

Pressed Enter to add second todo item on .new-todo
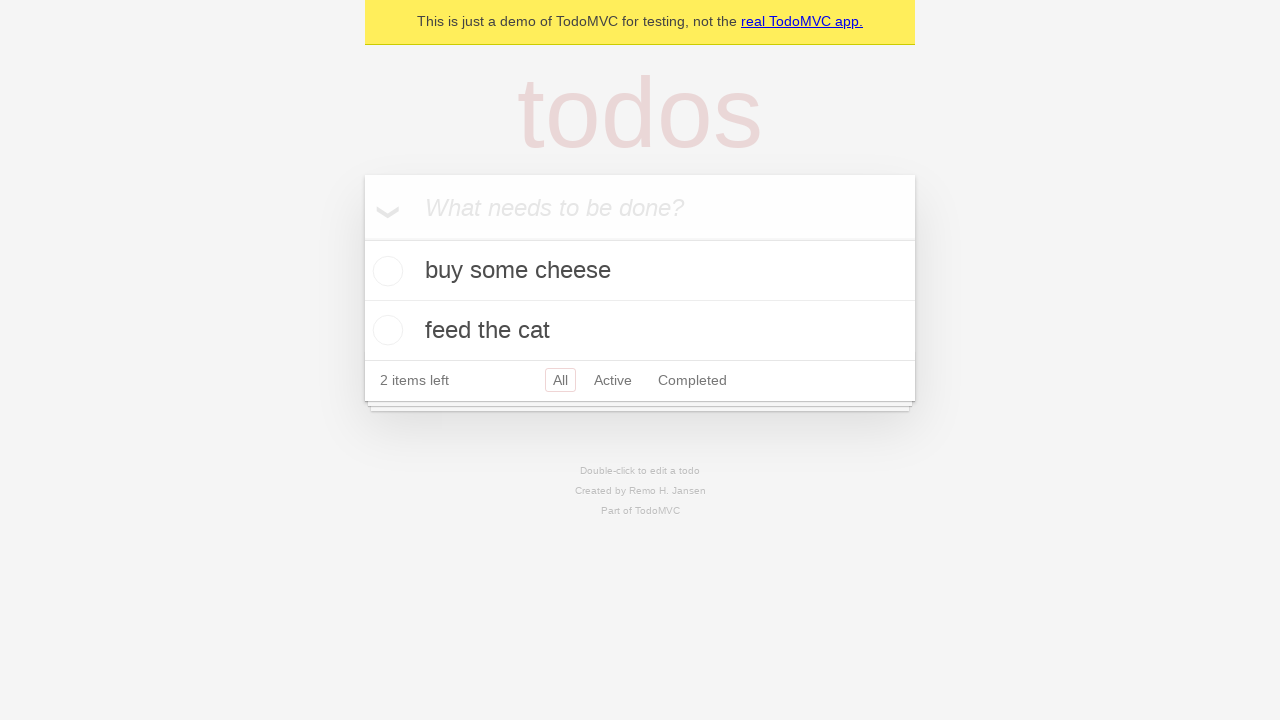

Second todo item appeared in the list
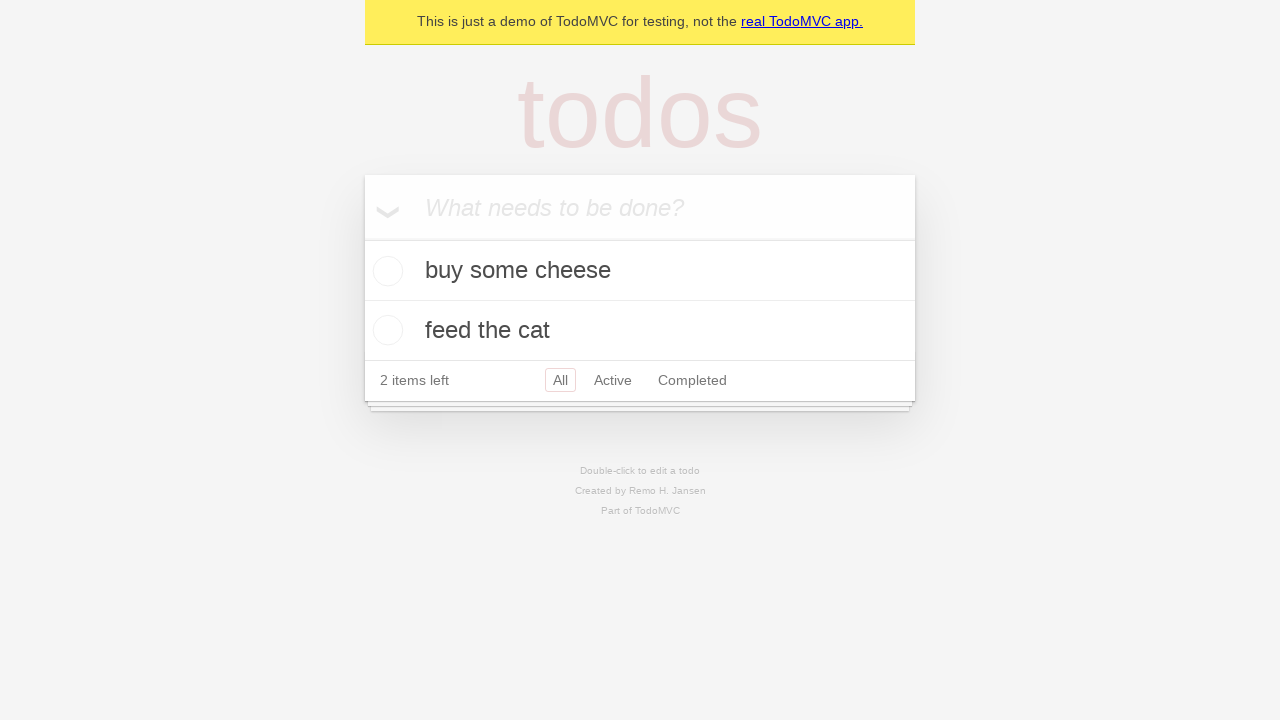

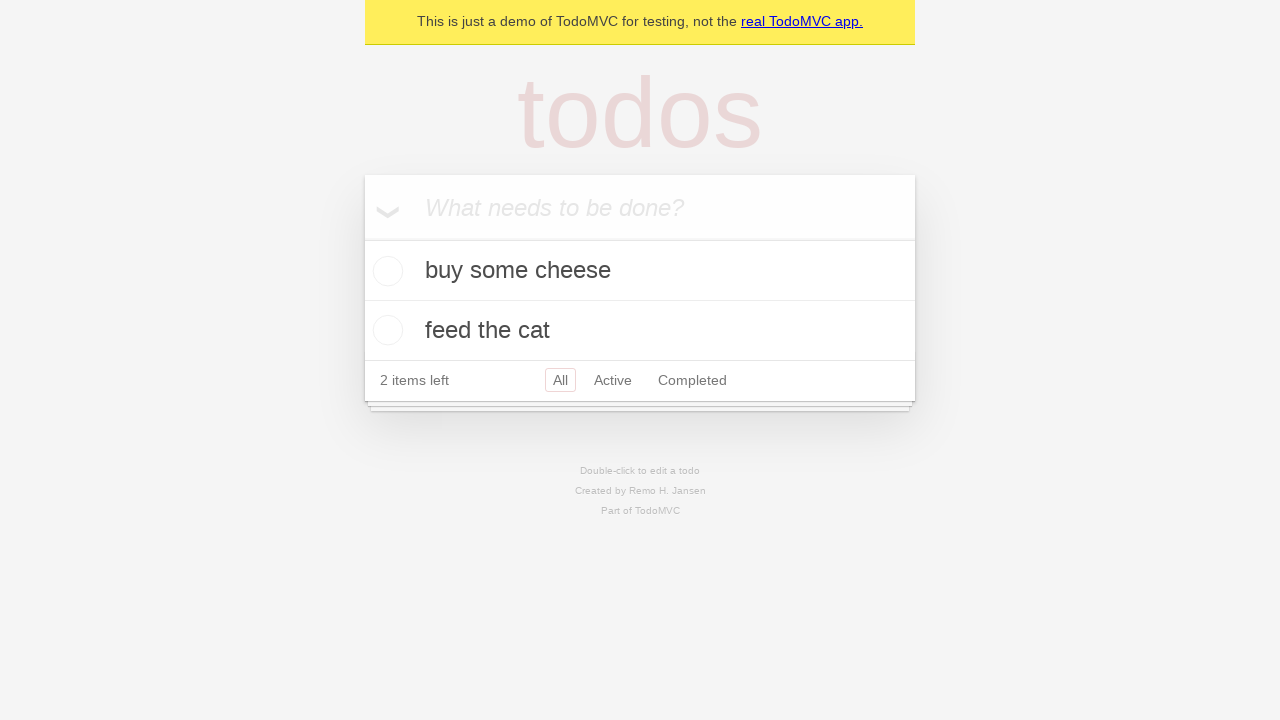